Tests a weather application by searching for a location and verifying that temperature information is displayed

Starting URL: https://tenforben.github.io/FPL/vannilaWeatherApp/index.html

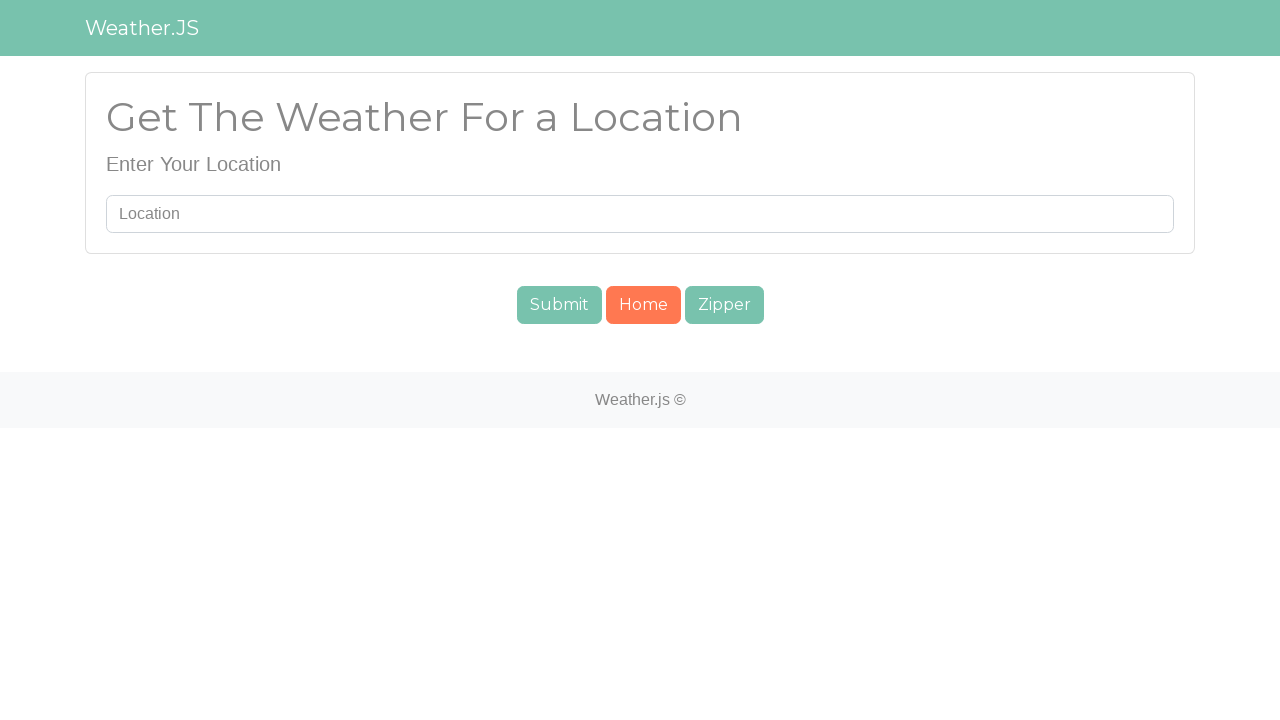

Filled search field with 'London' on #searchUser
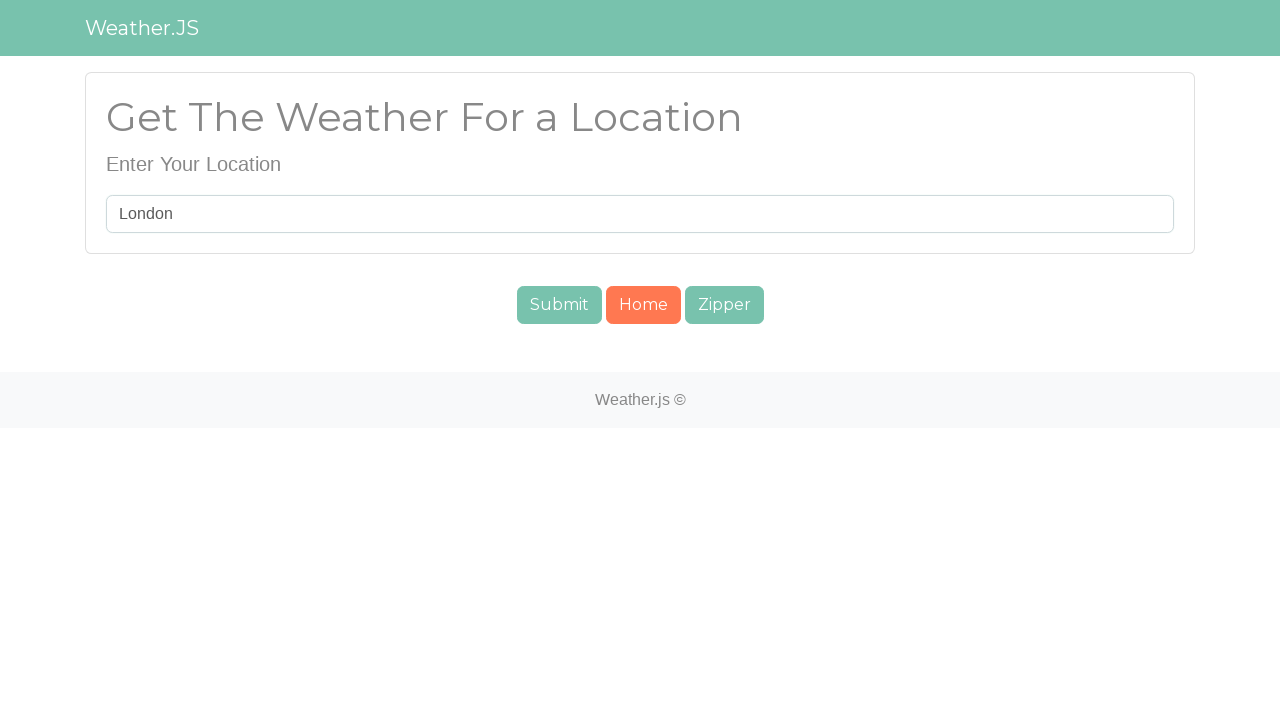

Clicked submit button to search for location at (559, 305) on #submit
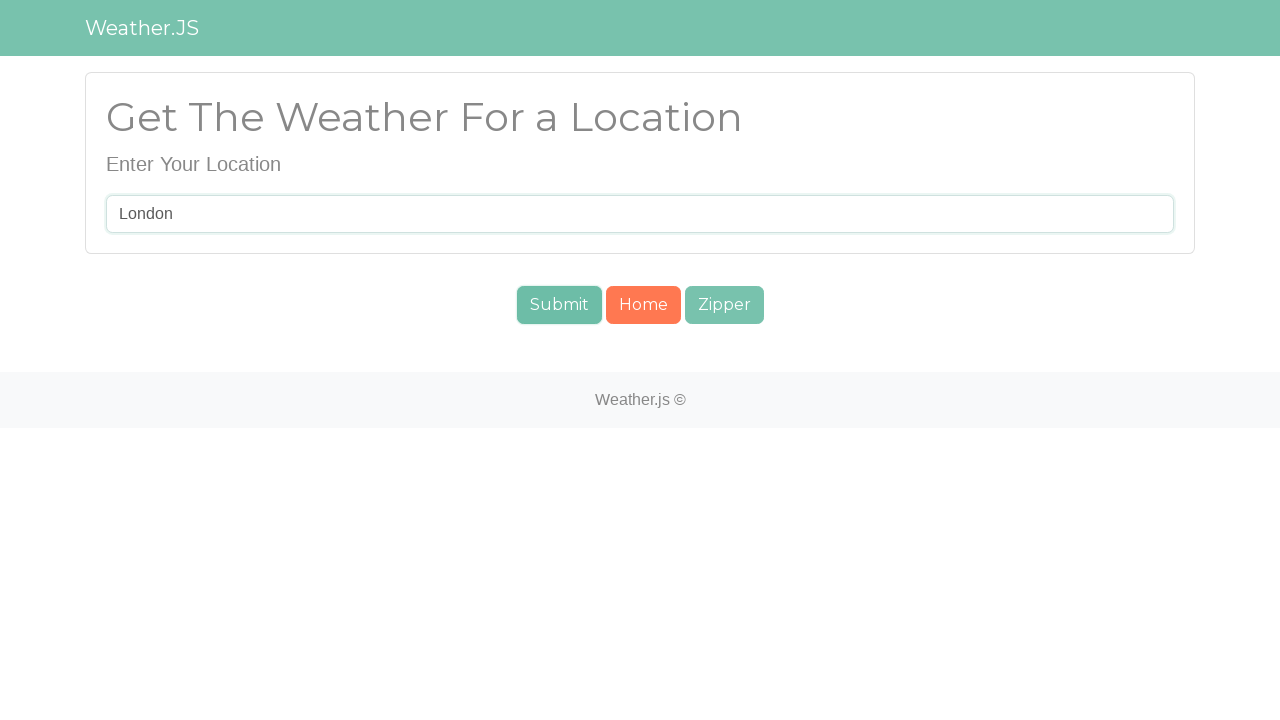

Temperature element loaded on page
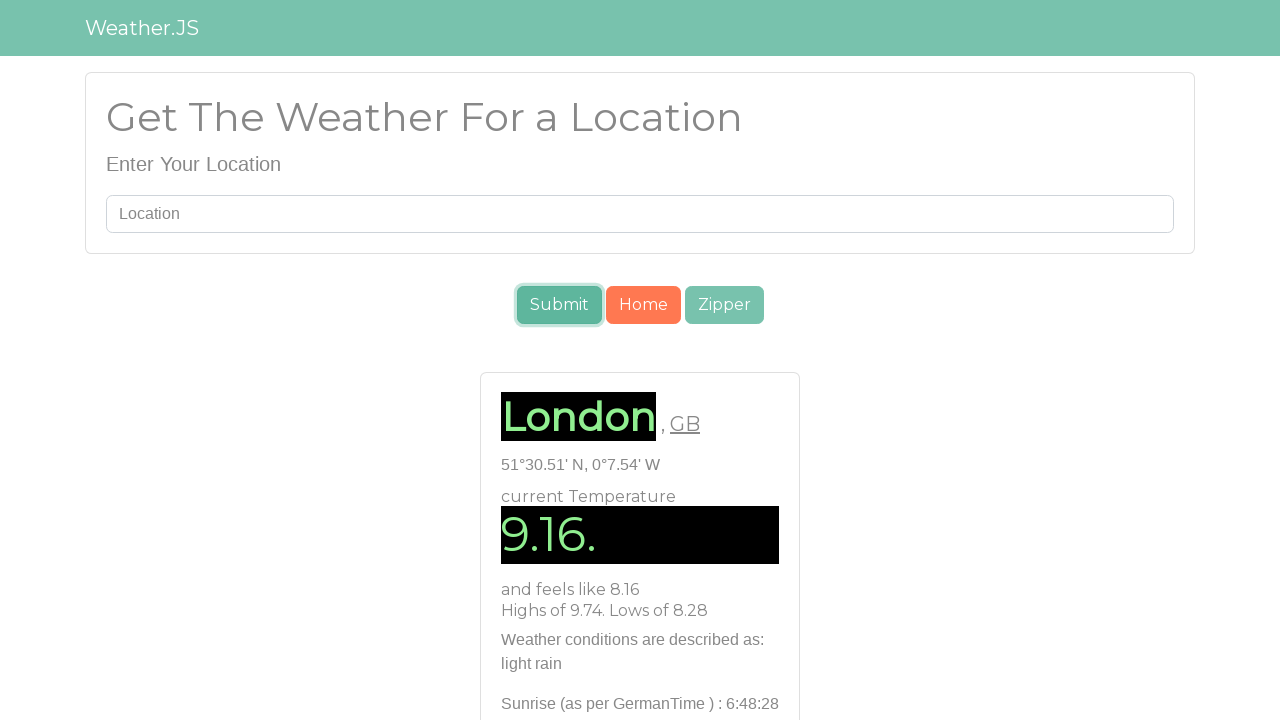

Temperature element is visible
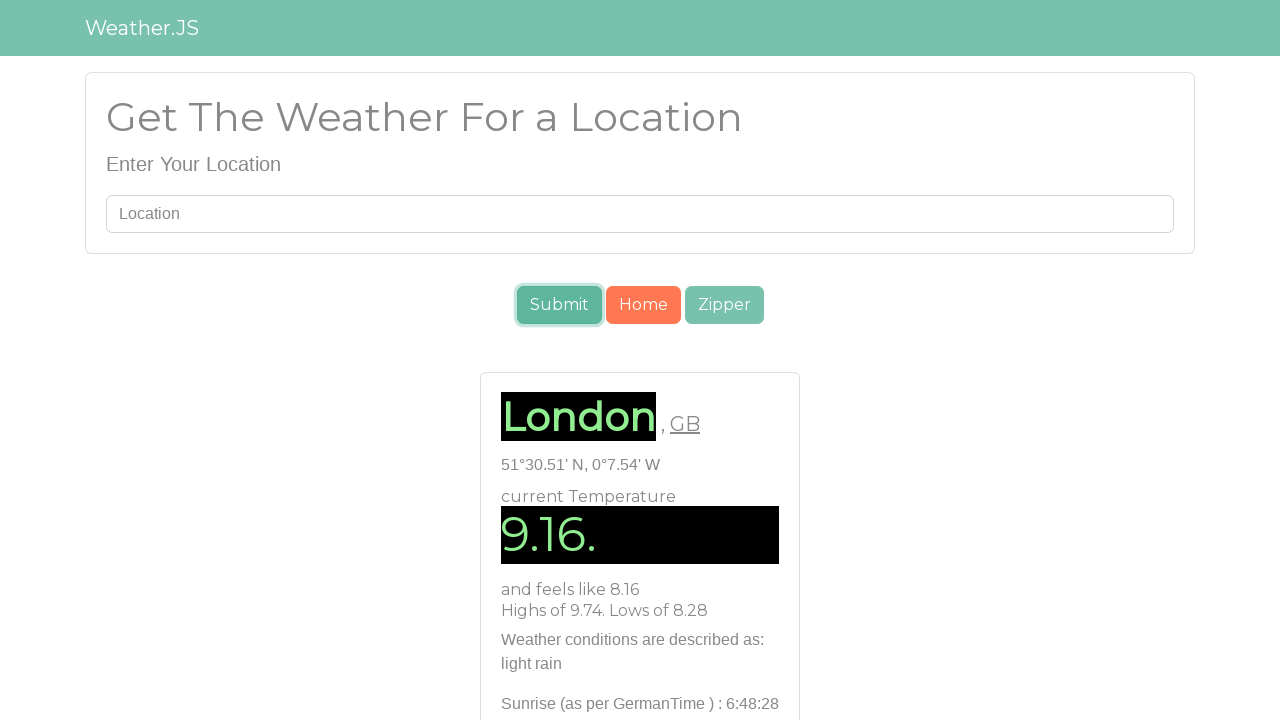

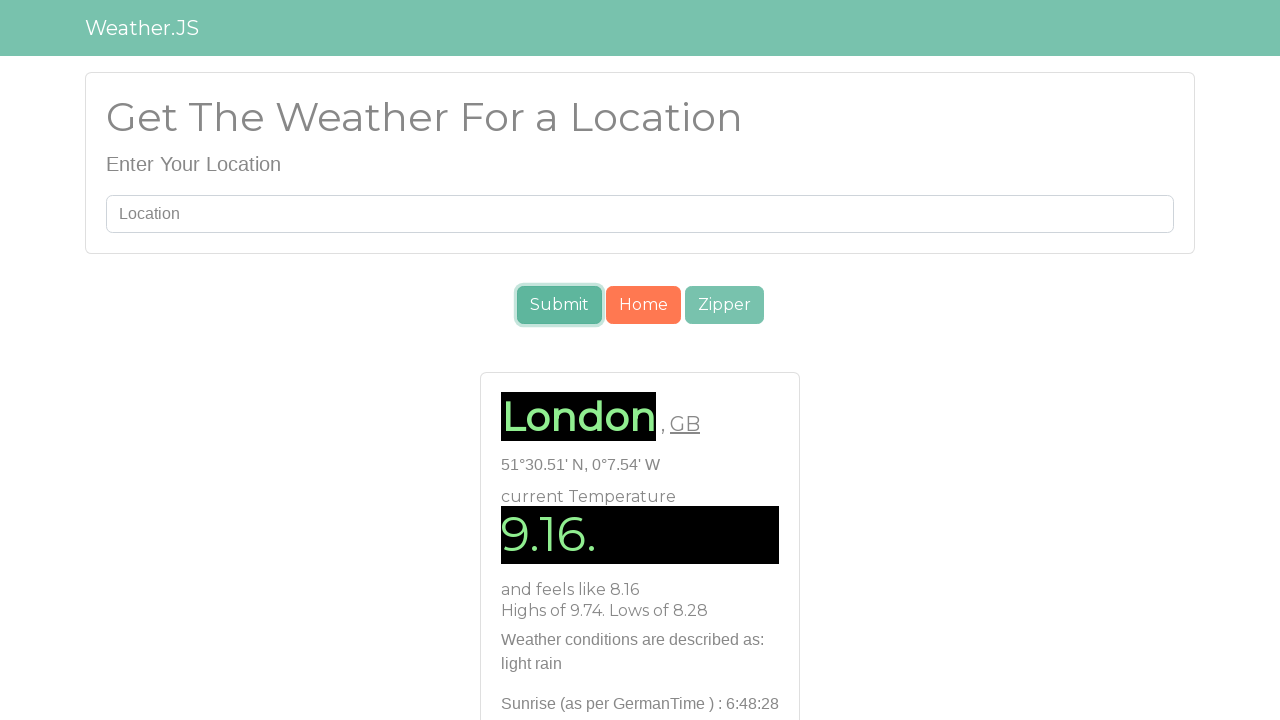